Tests user registration functionality by navigating to the registration form, filling in personal details (name, email, mobile, occupation, gender, password), accepting terms, and submitting the form.

Starting URL: https://rahulshettyacademy.com/client/

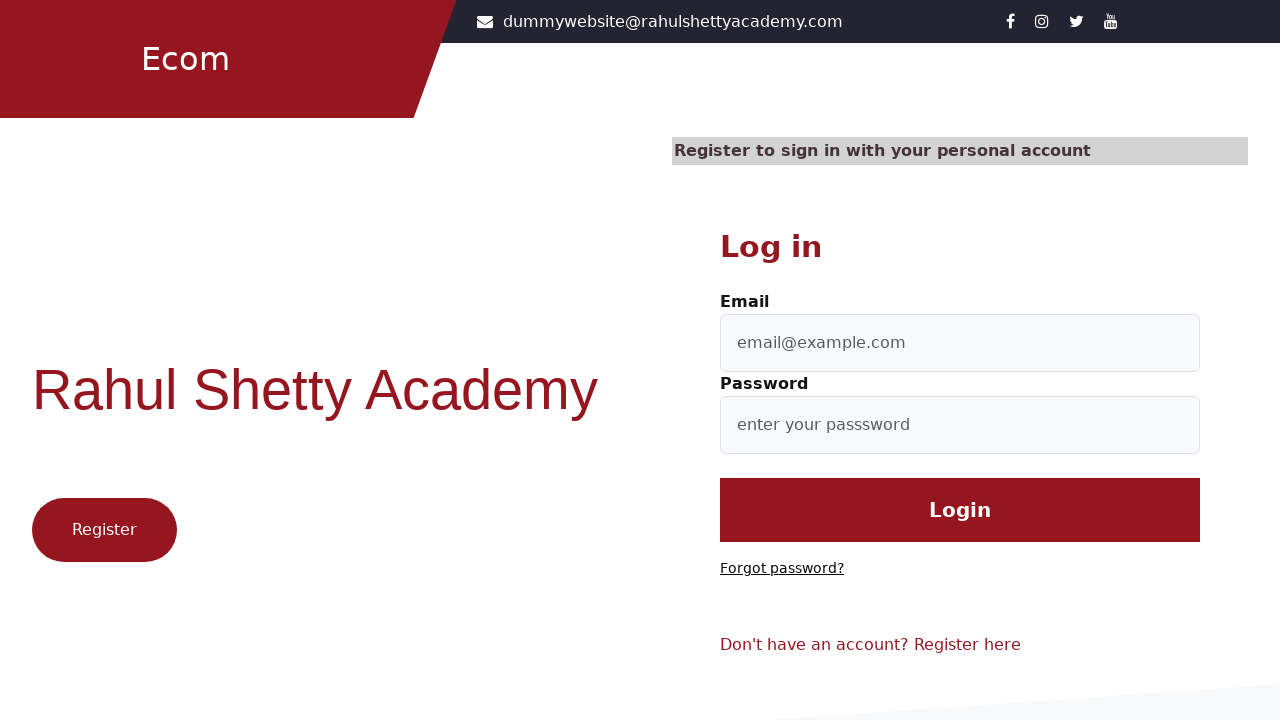

Clicked button to navigate to registration page at (104, 530) on .btn1
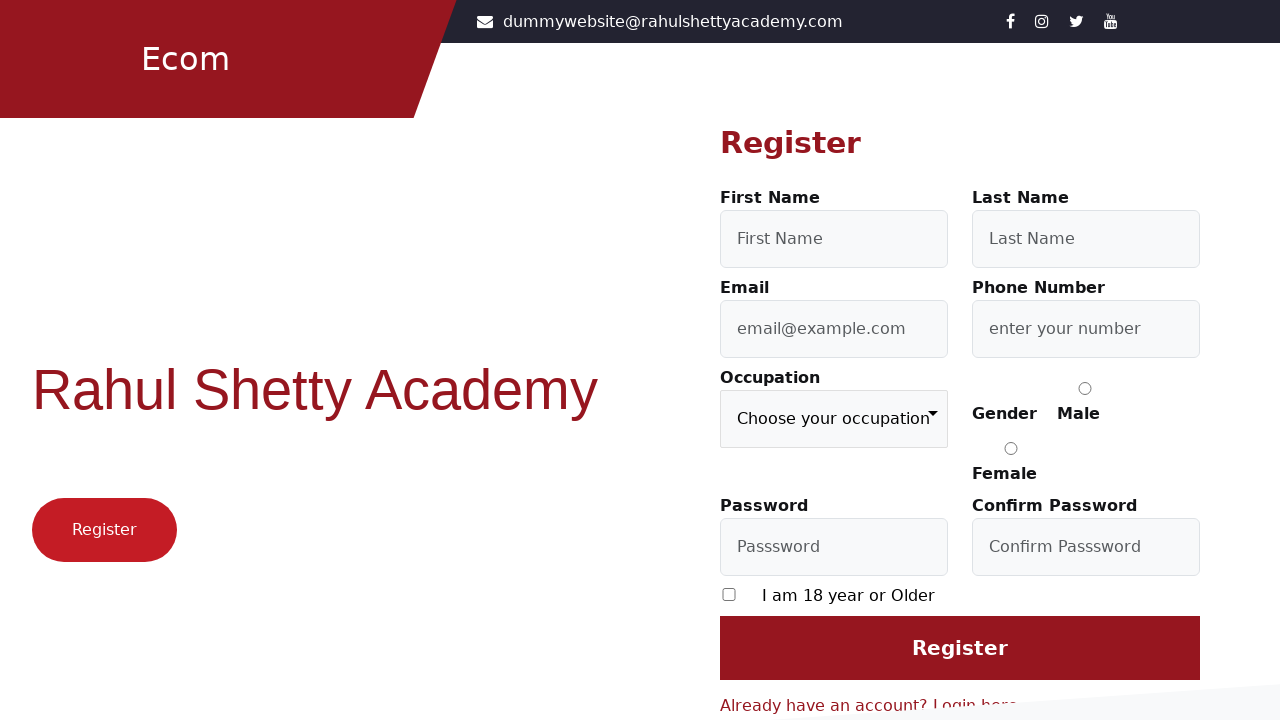

Filled first name field with 'Harry' on #firstName
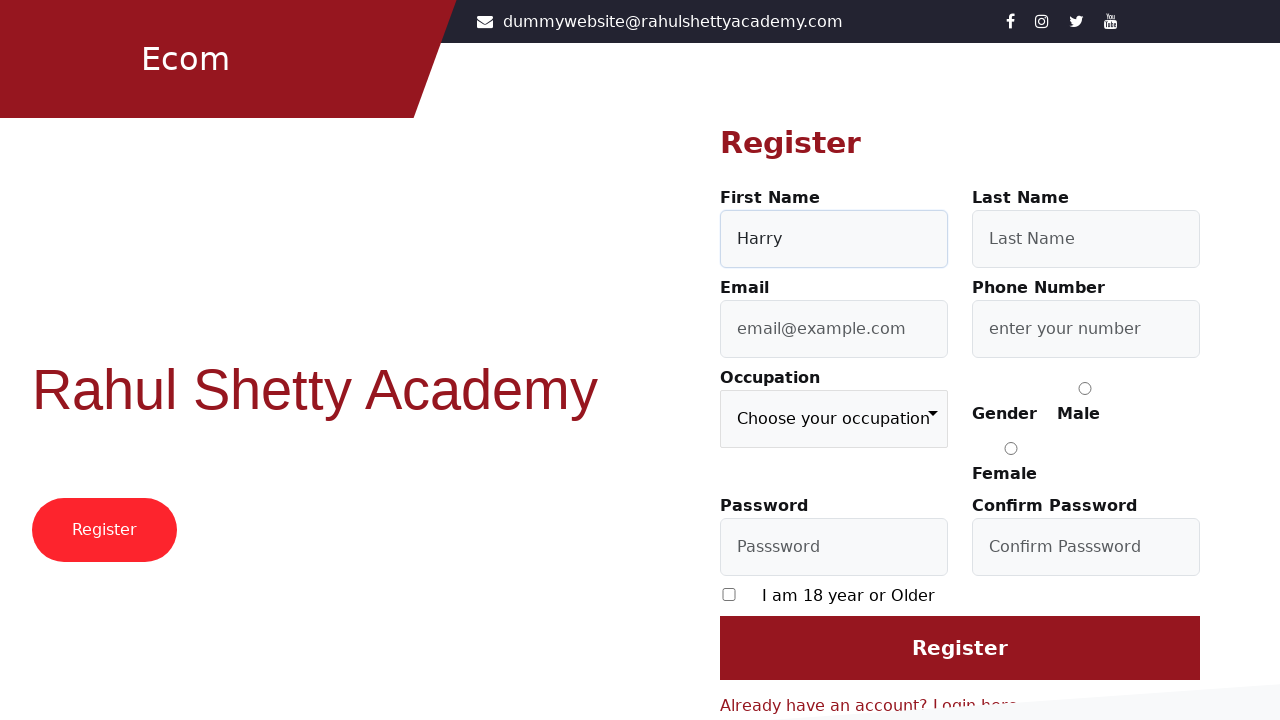

Filled last name field with 'Sindhia' on #lastName
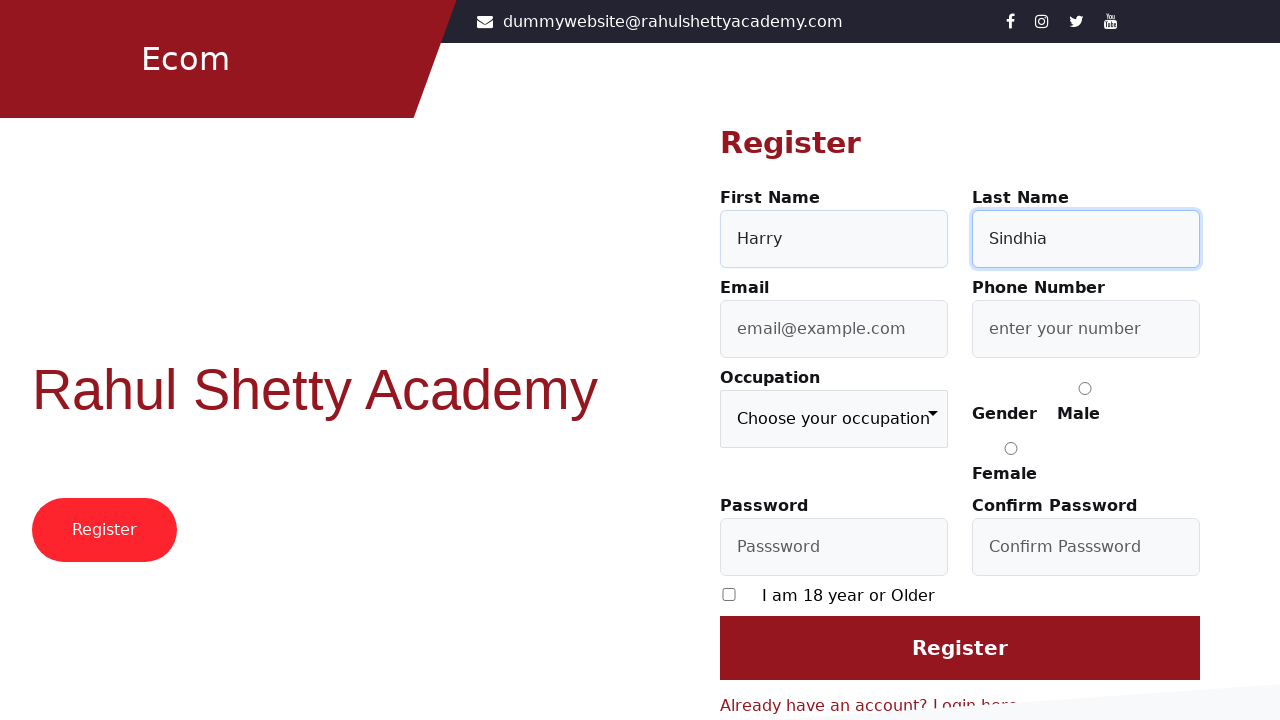

Filled email field with 'testuser7294@example.com' on #userEmail
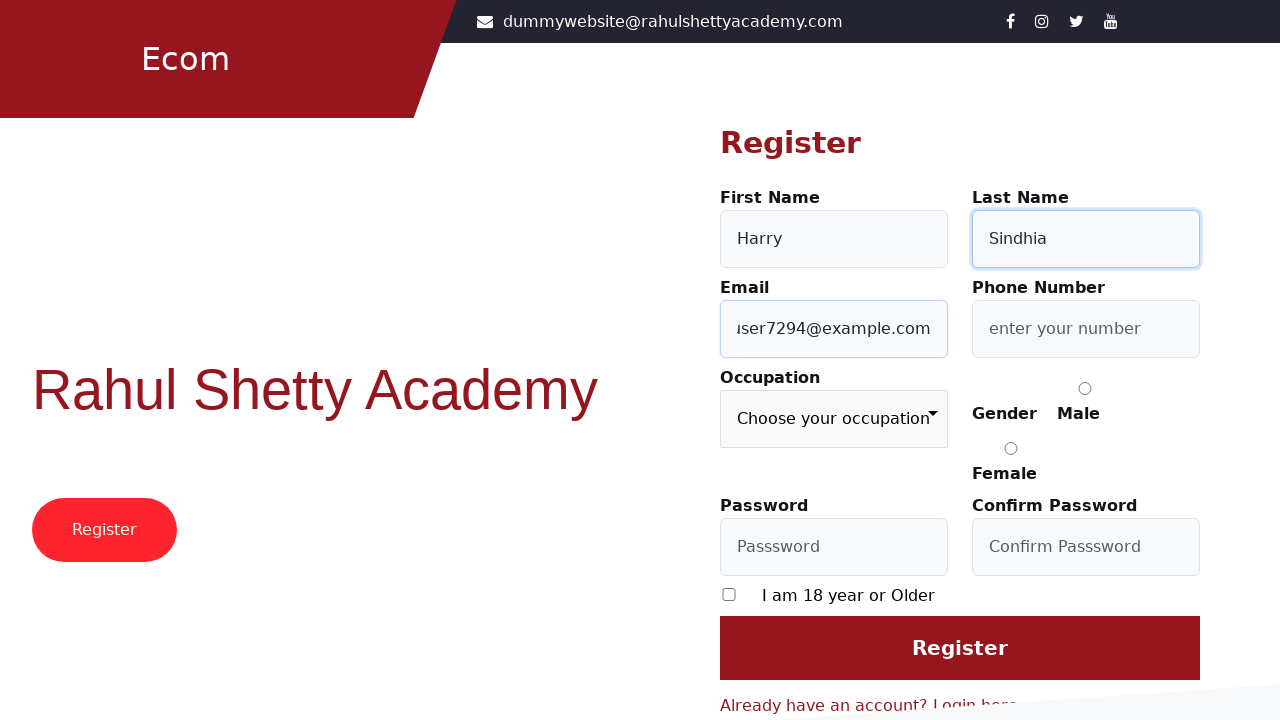

Filled mobile number field with '9876486939' on #userMobile
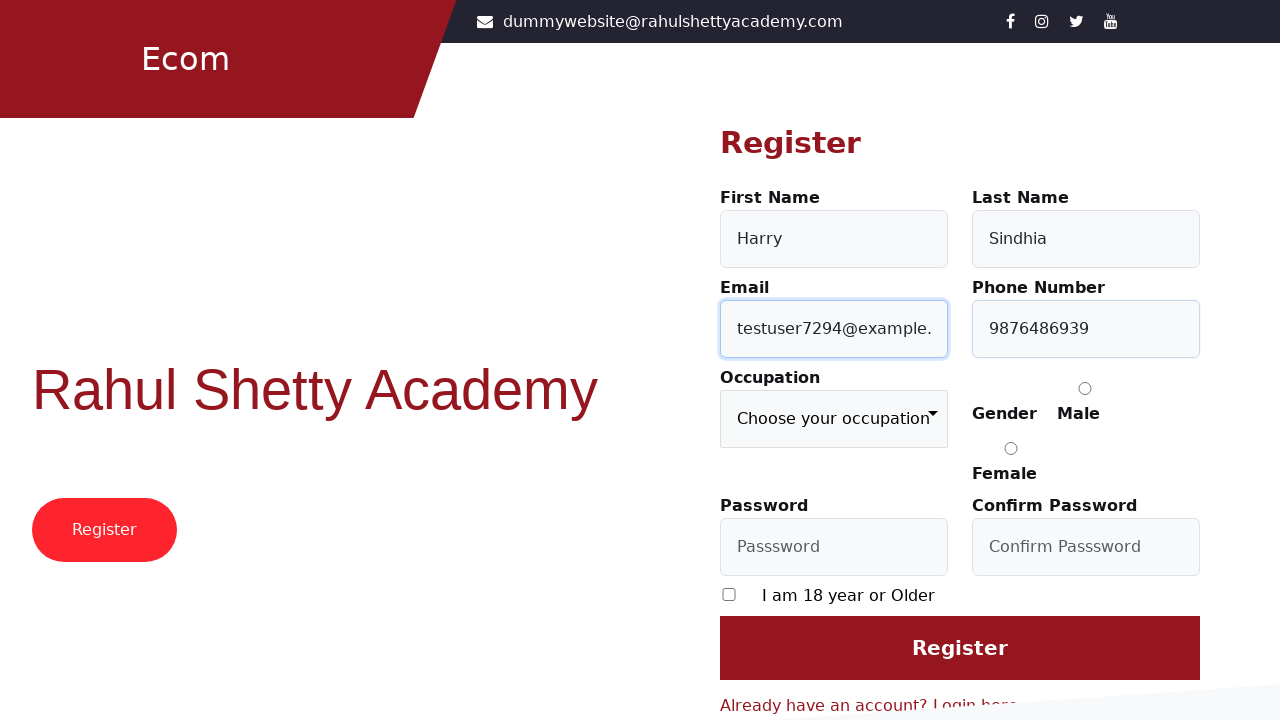

Selected 'Student' from occupation dropdown on .custom-select
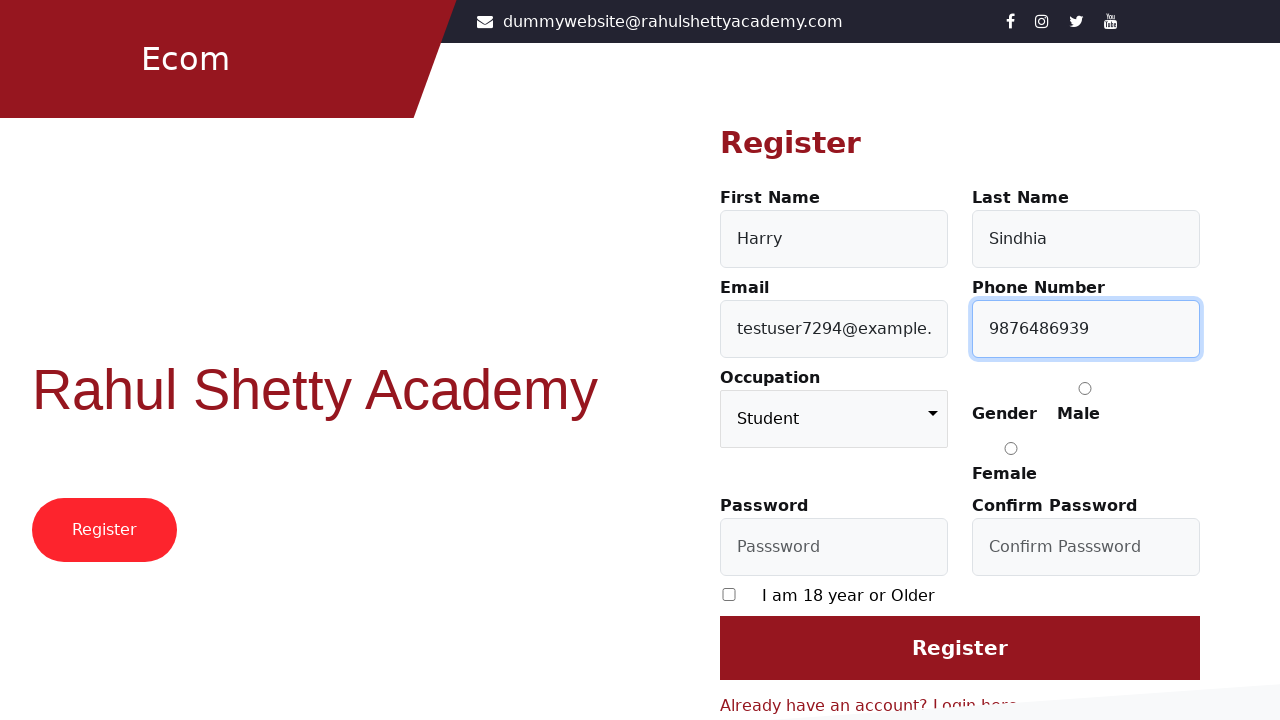

Selected 'Female' gender option at (1011, 448) on input[value='Female']
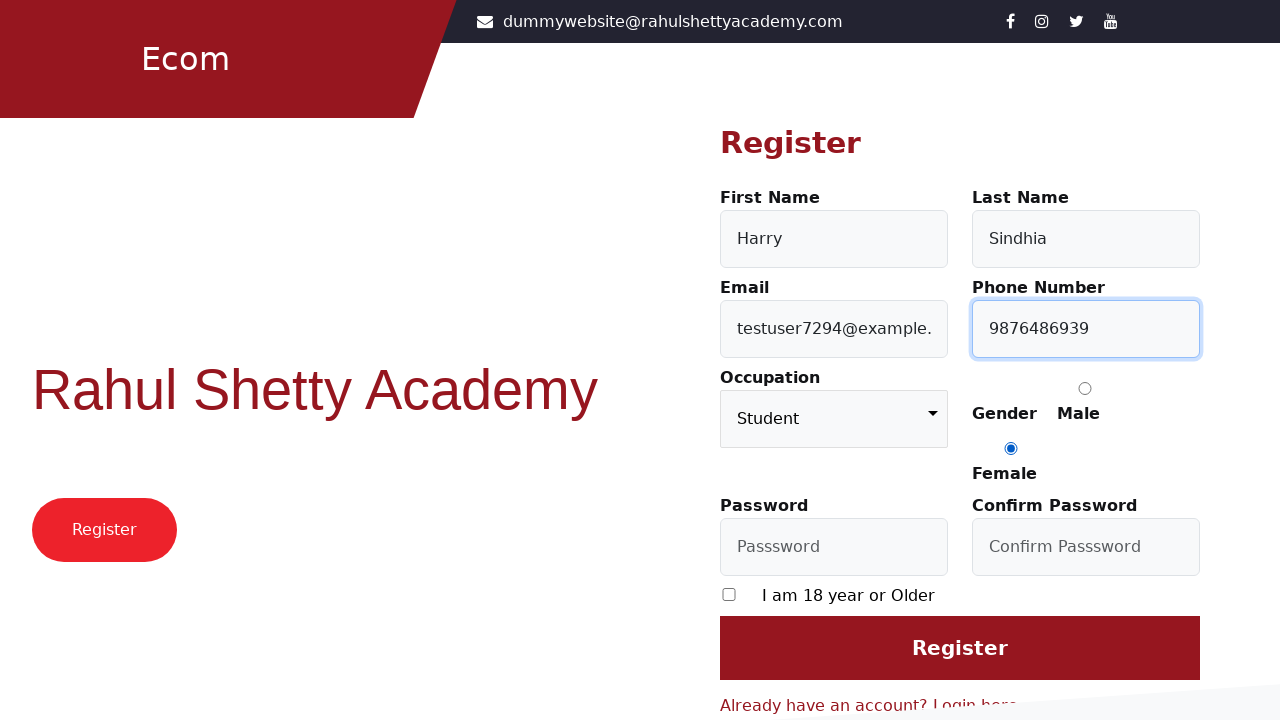

Filled password field with 'TestPass@123' on #userPassword
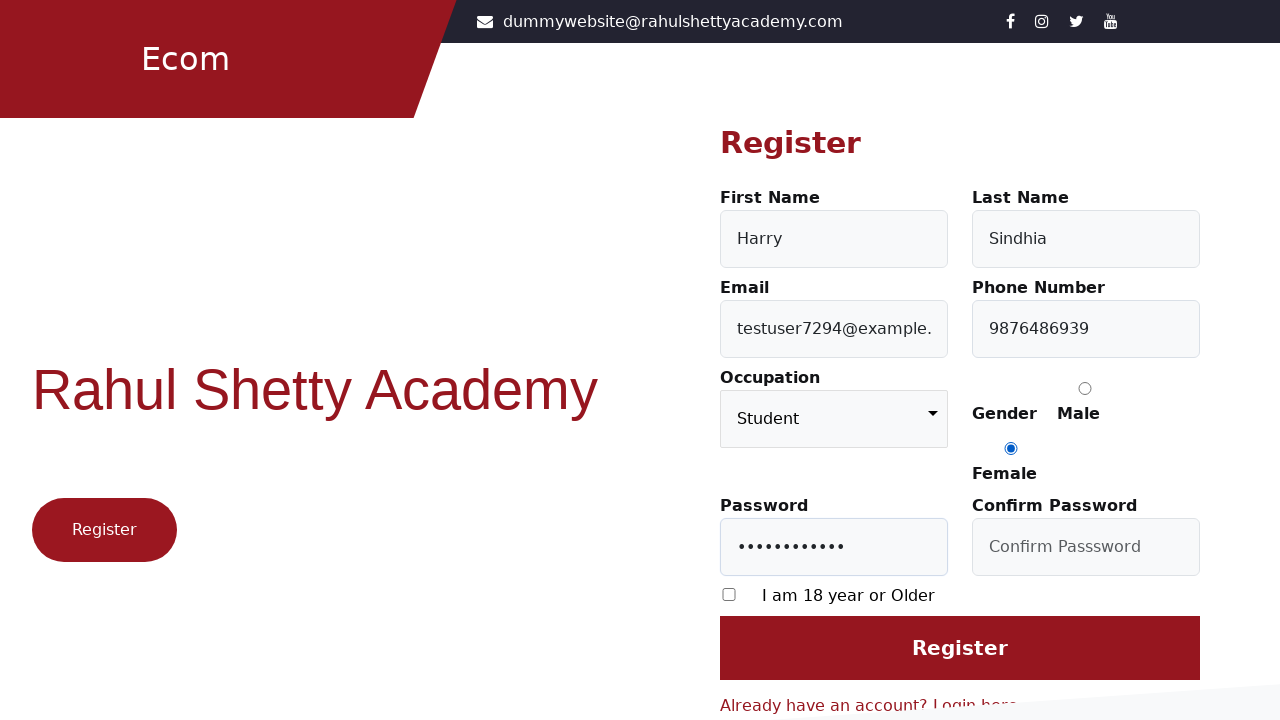

Filled confirm password field with 'TestPass@123' on #confirmPassword
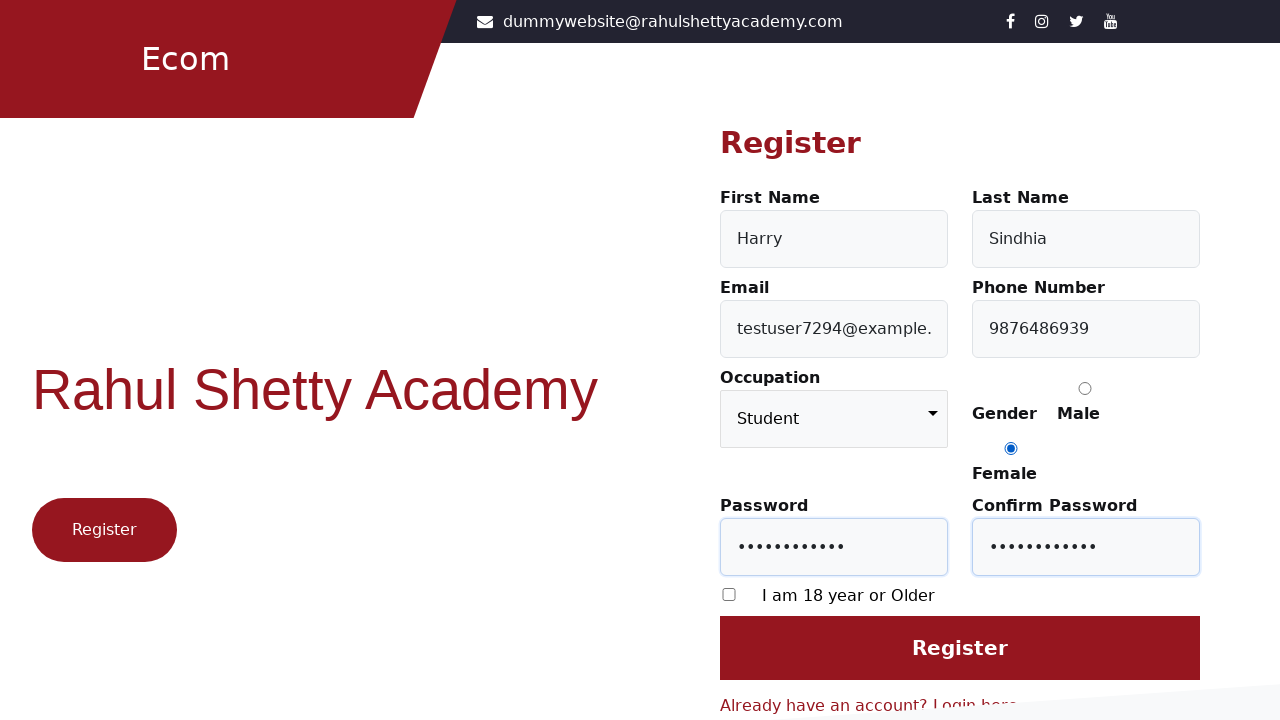

Accepted terms and conditions checkbox at (729, 594) on input[formcontrolname='required']
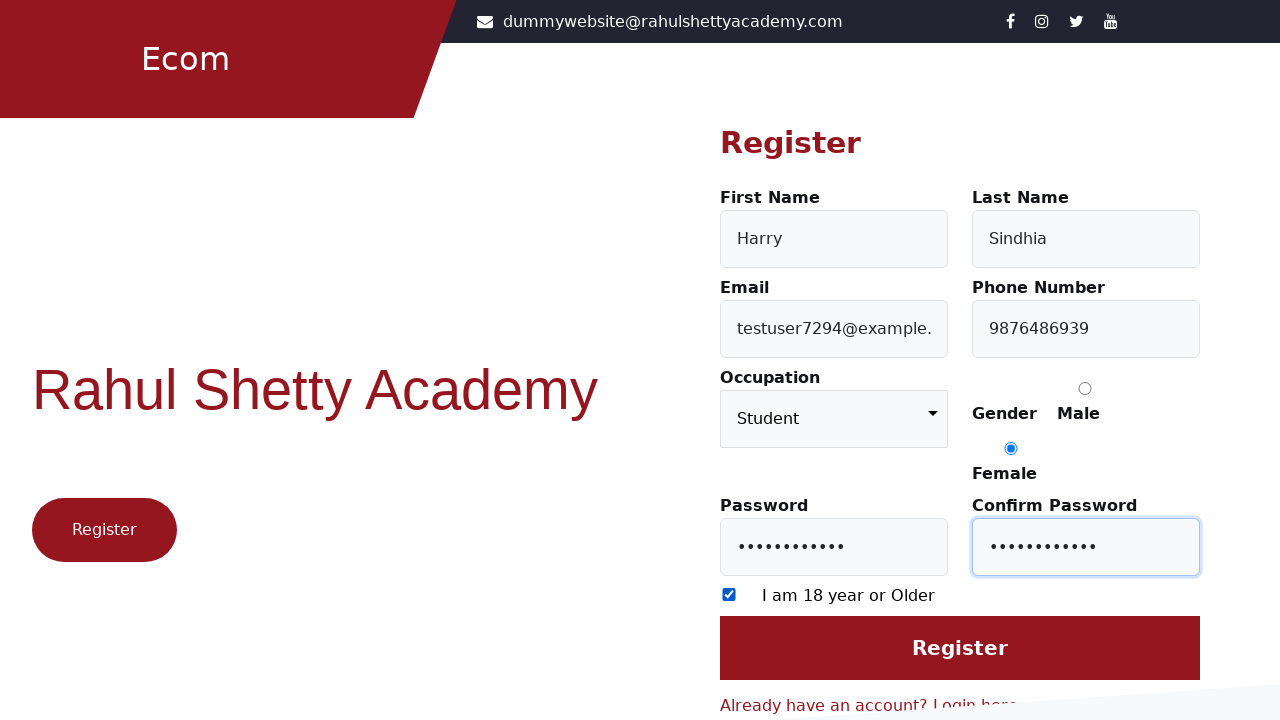

Clicked Register button to submit registration form at (960, 648) on input[value='Register']
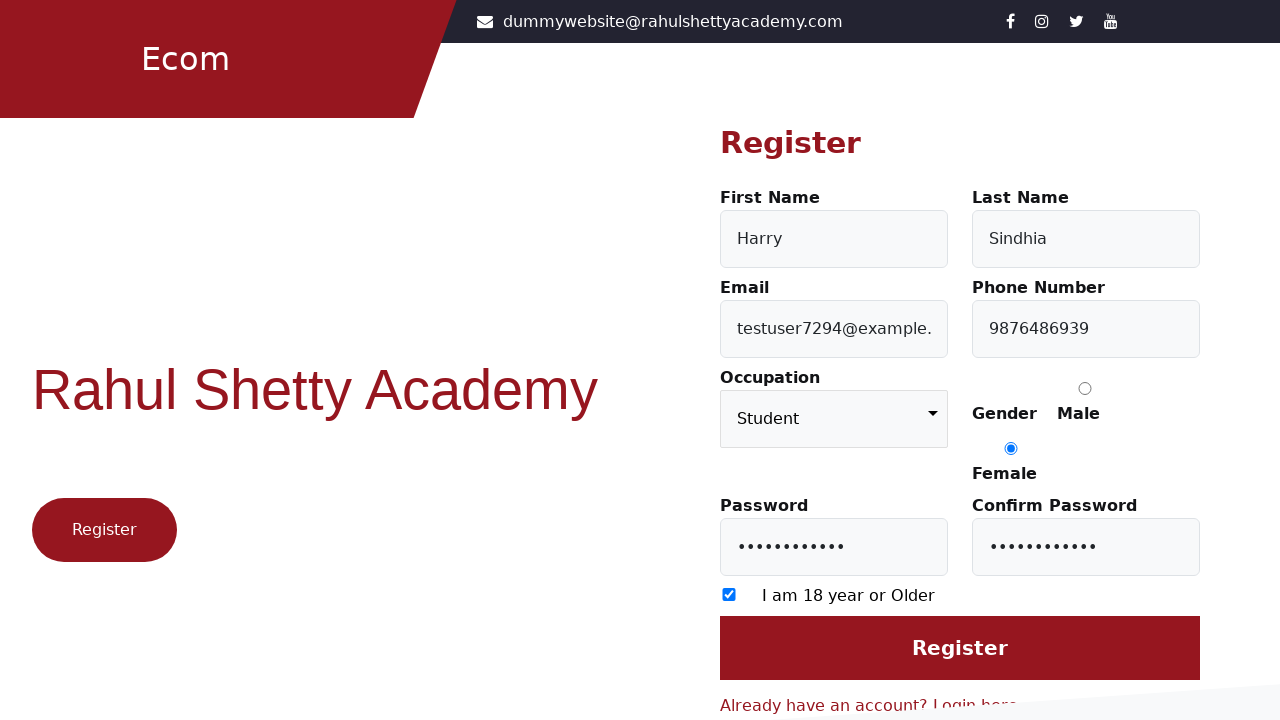

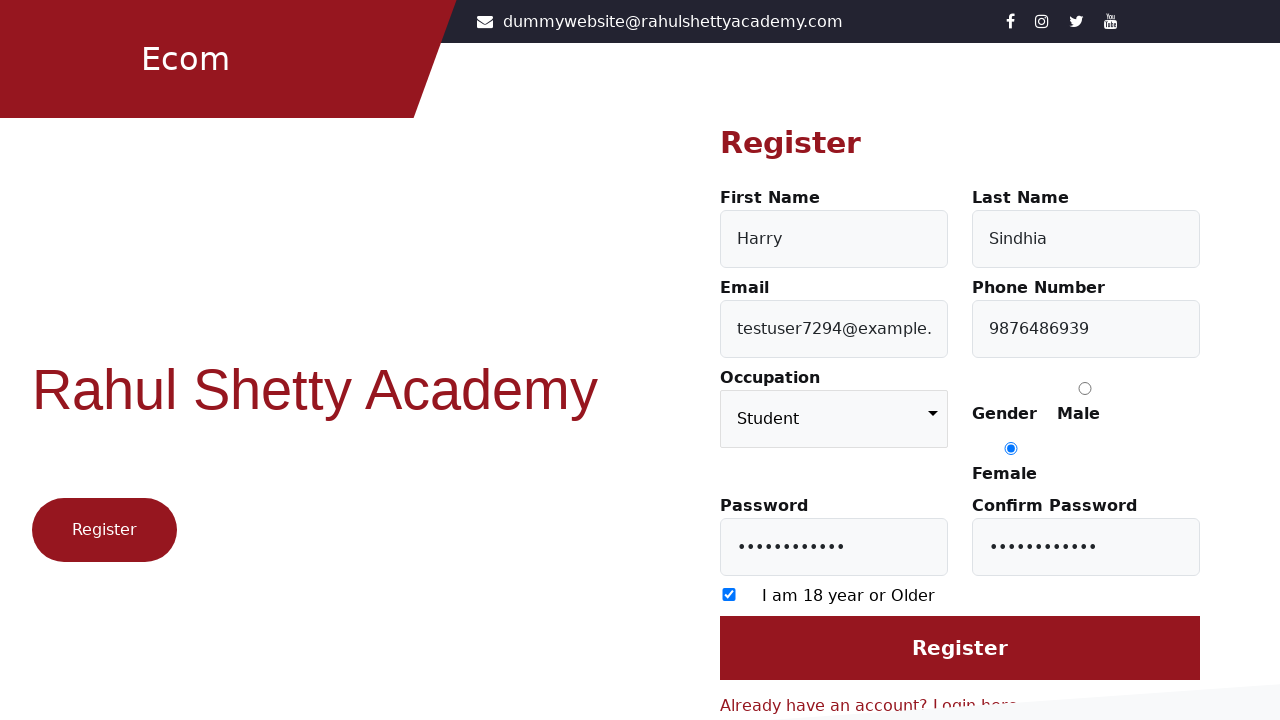